Navigates to the OrangeHRM demo site and verifies that the page title matches the expected value "OrangeHRM"

Starting URL: https://opensource-demo.orangehrmlive.com

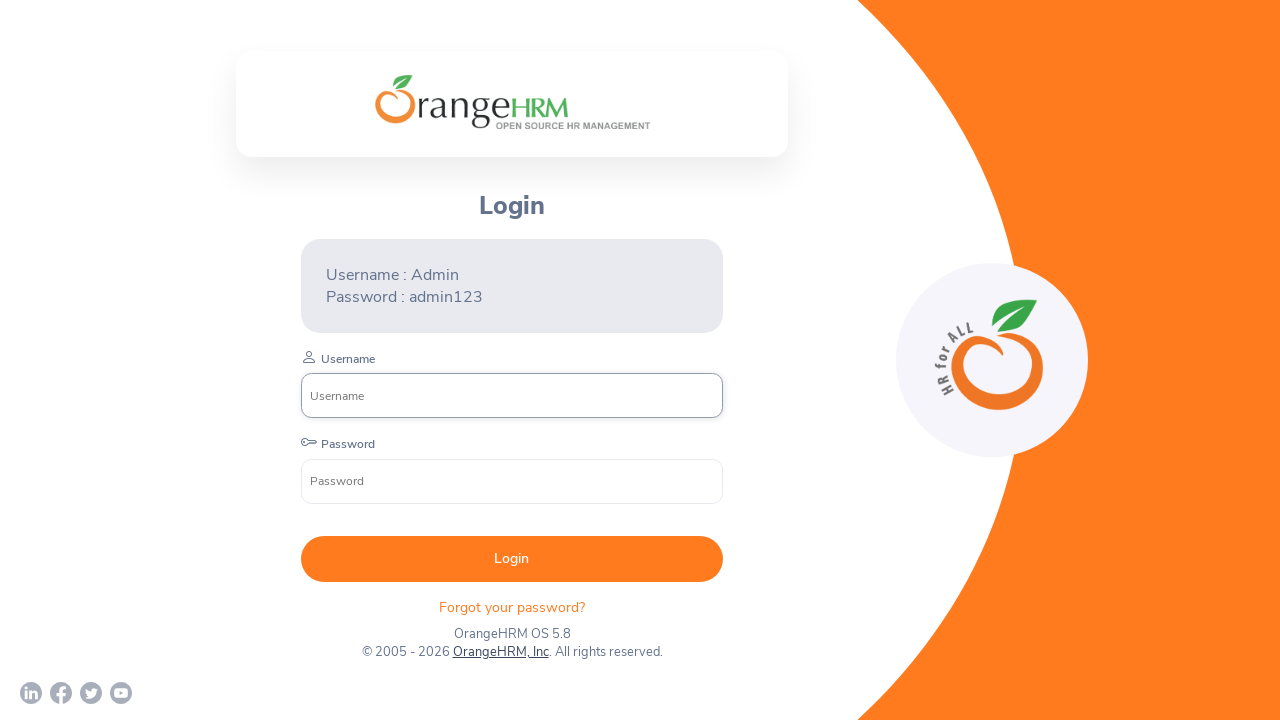

Waited for page to reach domcontentloaded state
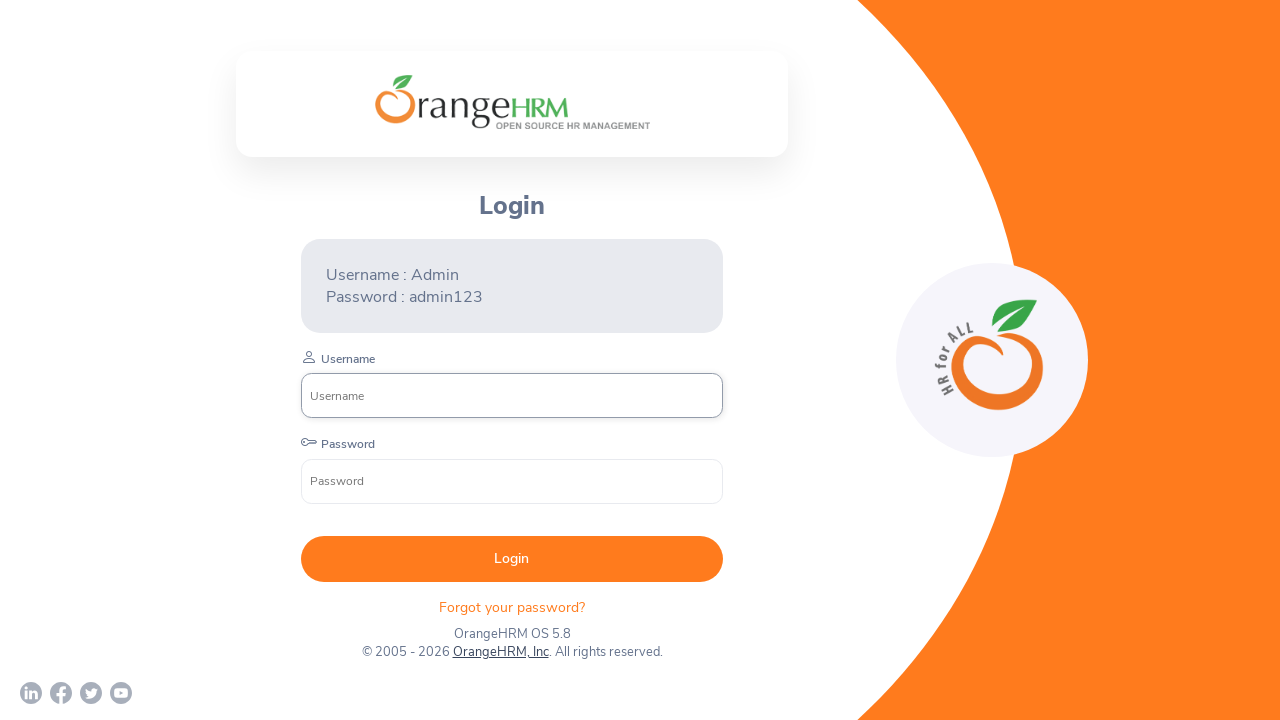

Retrieved page title
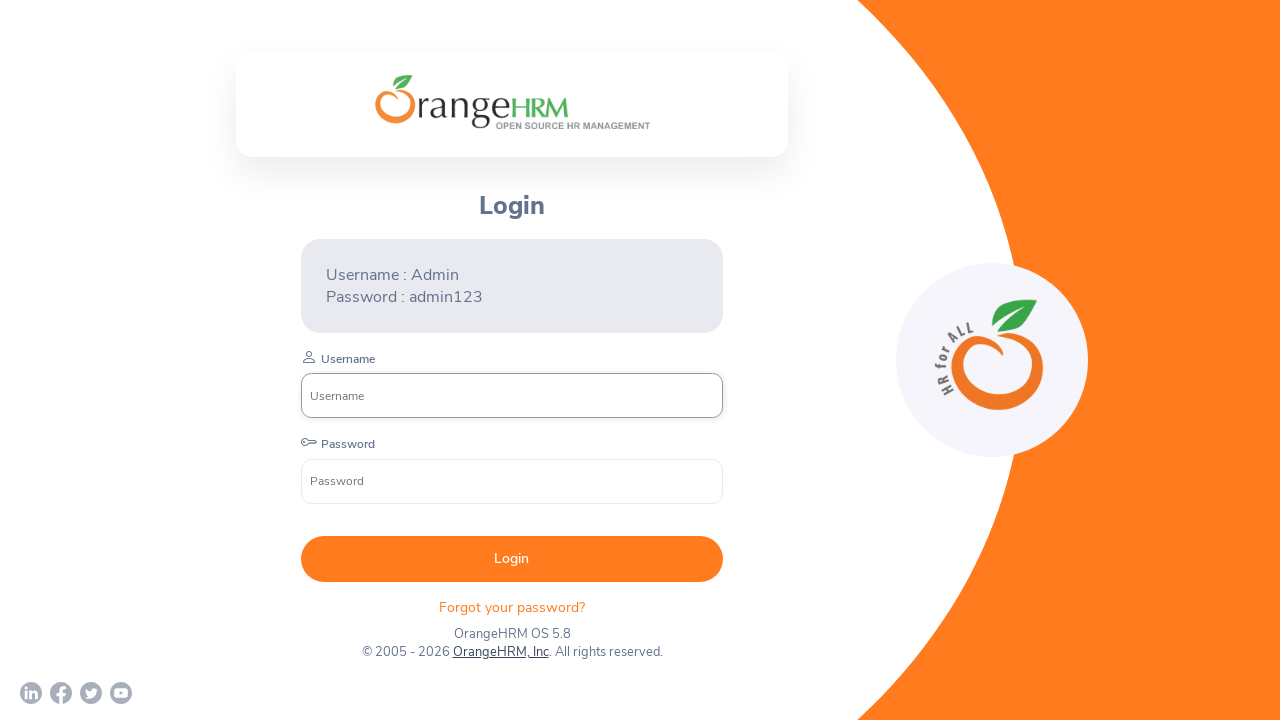

Verified page title matches expected value 'OrangeHRM'
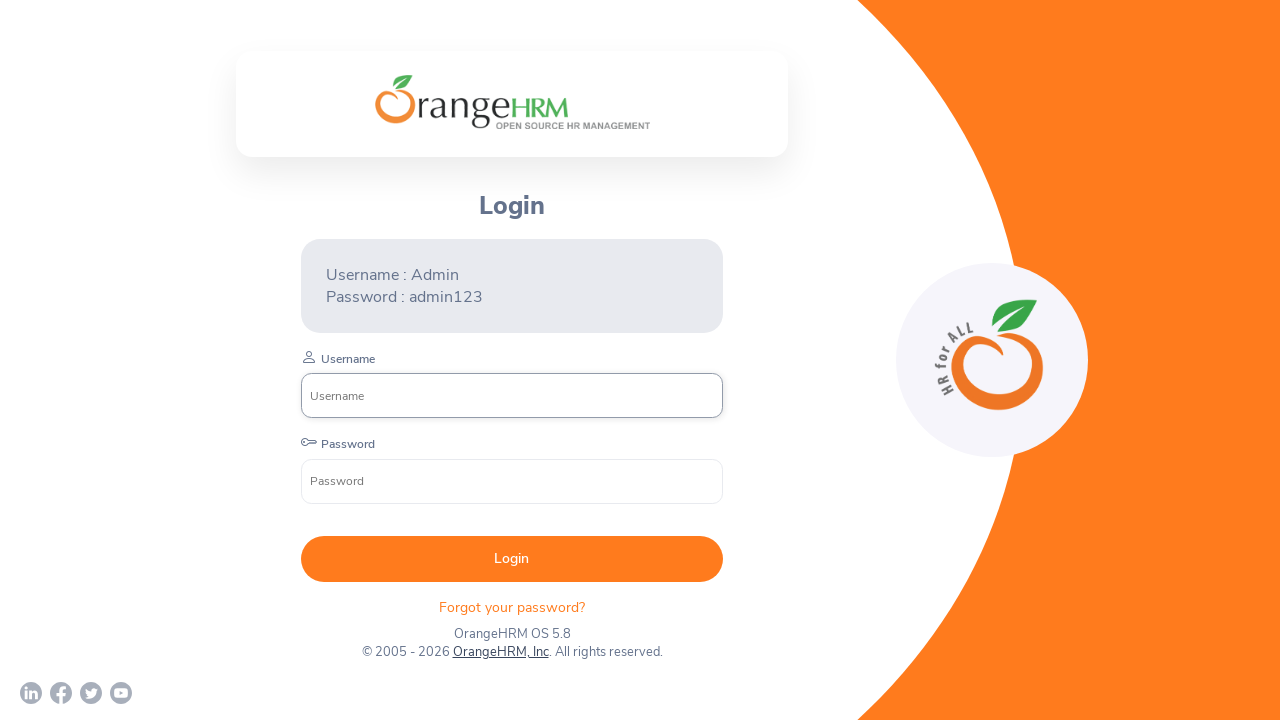

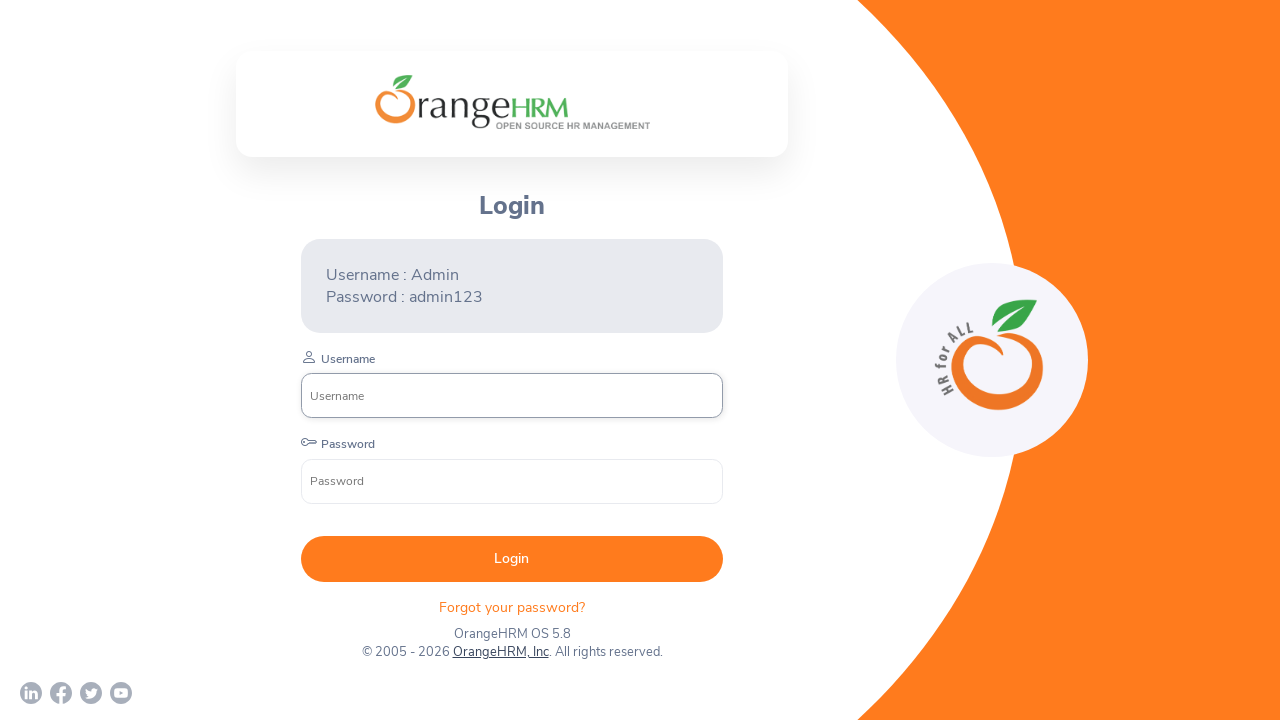